Tests a simple registration form by filling in first name, last name, email, and phone number fields, then submitting and handling the confirmation alert.

Starting URL: https://v1.training-support.net/selenium/simple-form

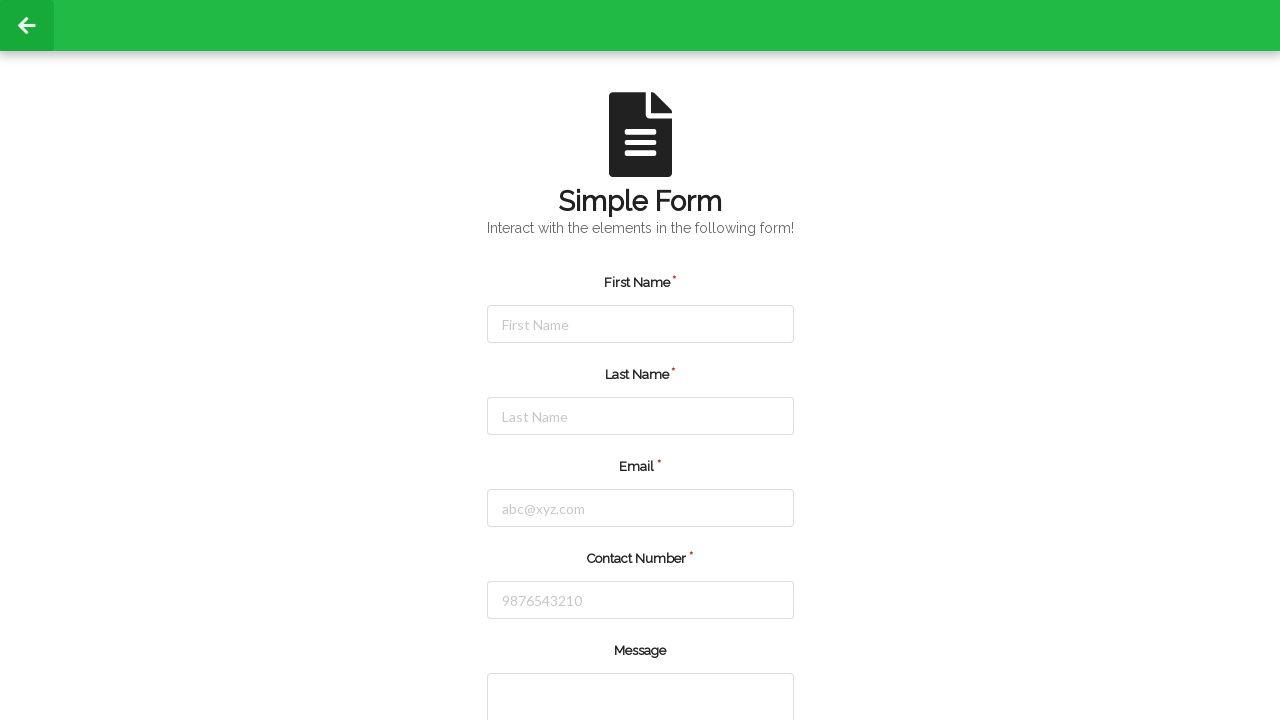

Filled first name field with 'Jennifer' on #firstName
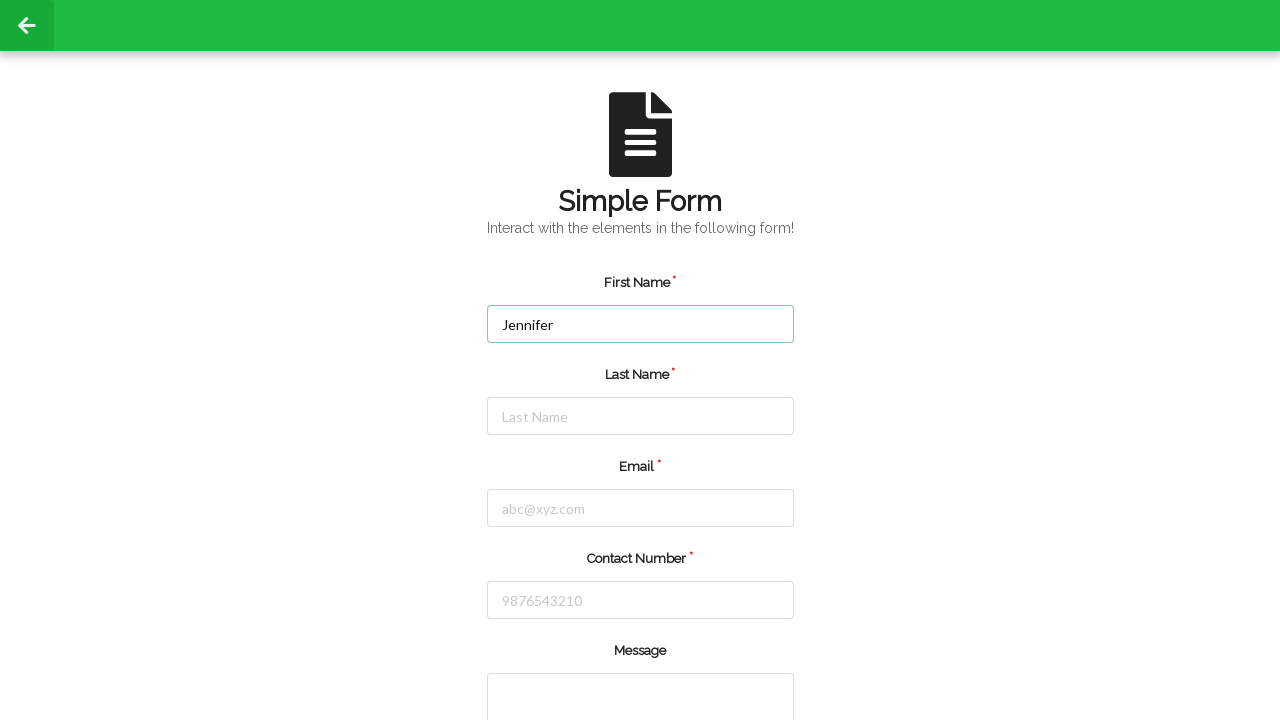

Filled last name field with 'Martinez' on #lastName
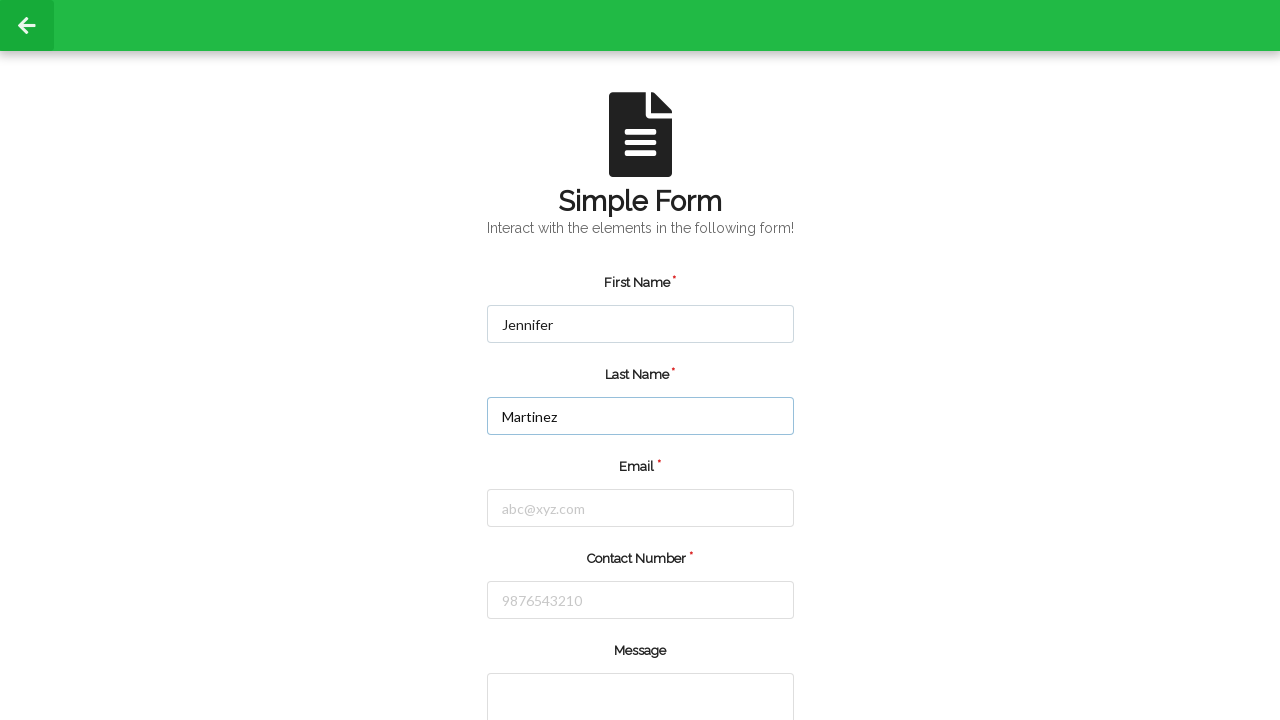

Filled email field with 'jennifer.martinez@example.com' on #email
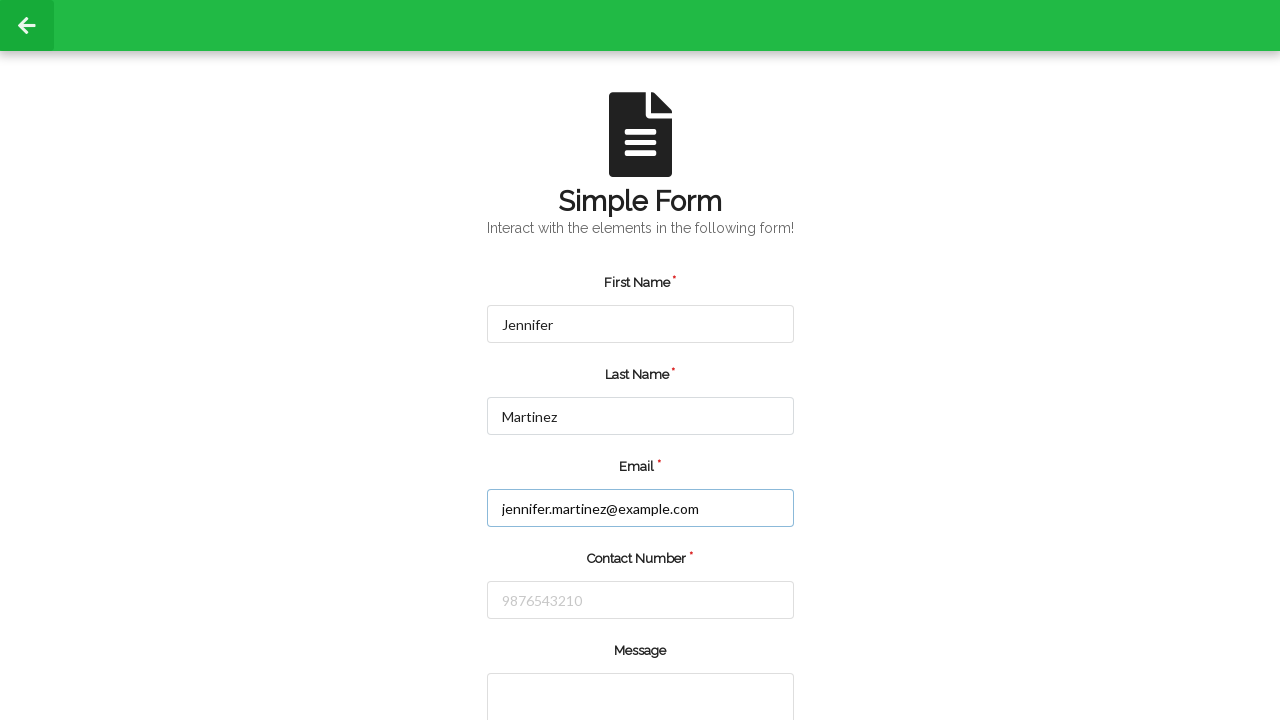

Filled phone number field with '5551234567' on #number
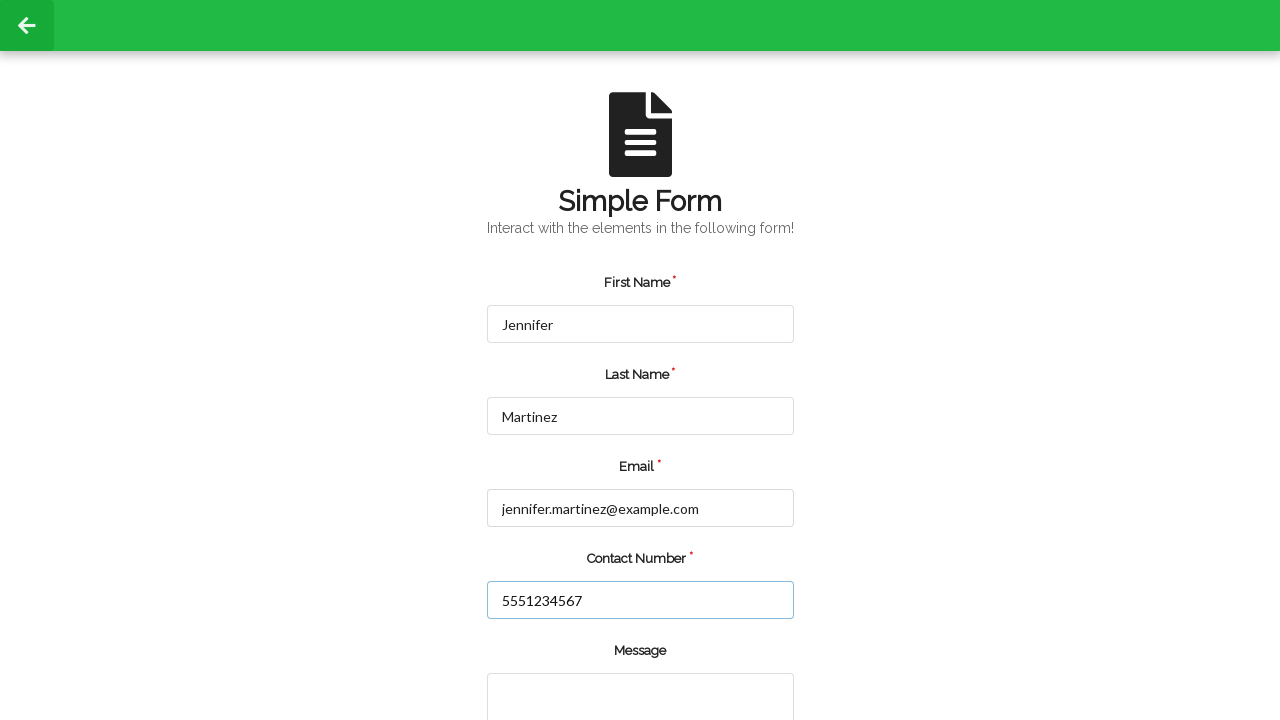

Clicked submit button to register at (558, 660) on input.green
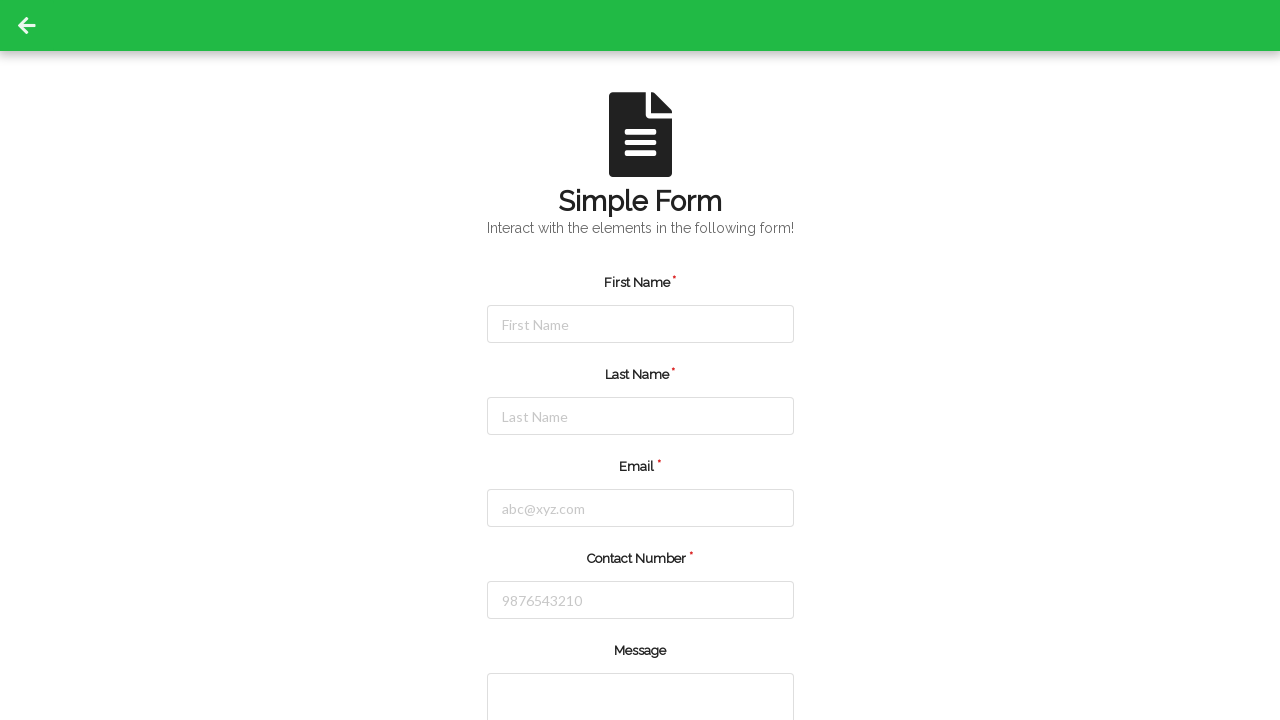

Set up dialog handler to accept confirmation alert
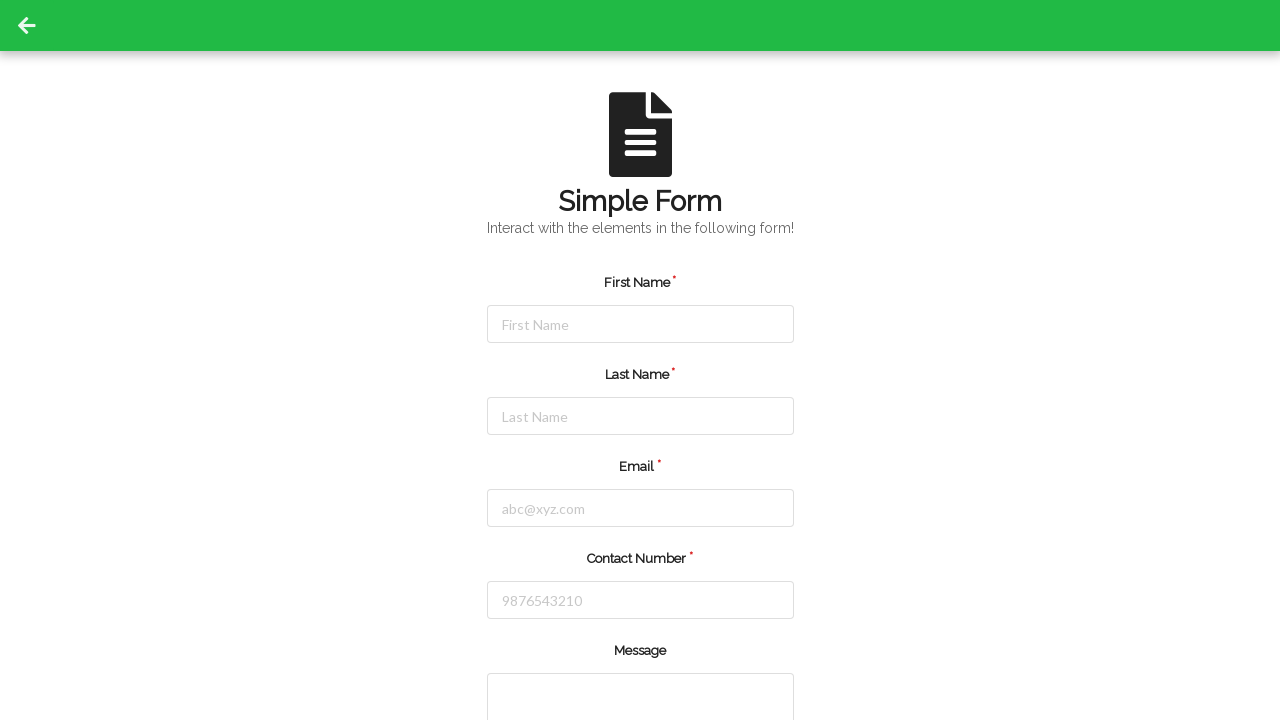

Waited for alert to appear and be handled
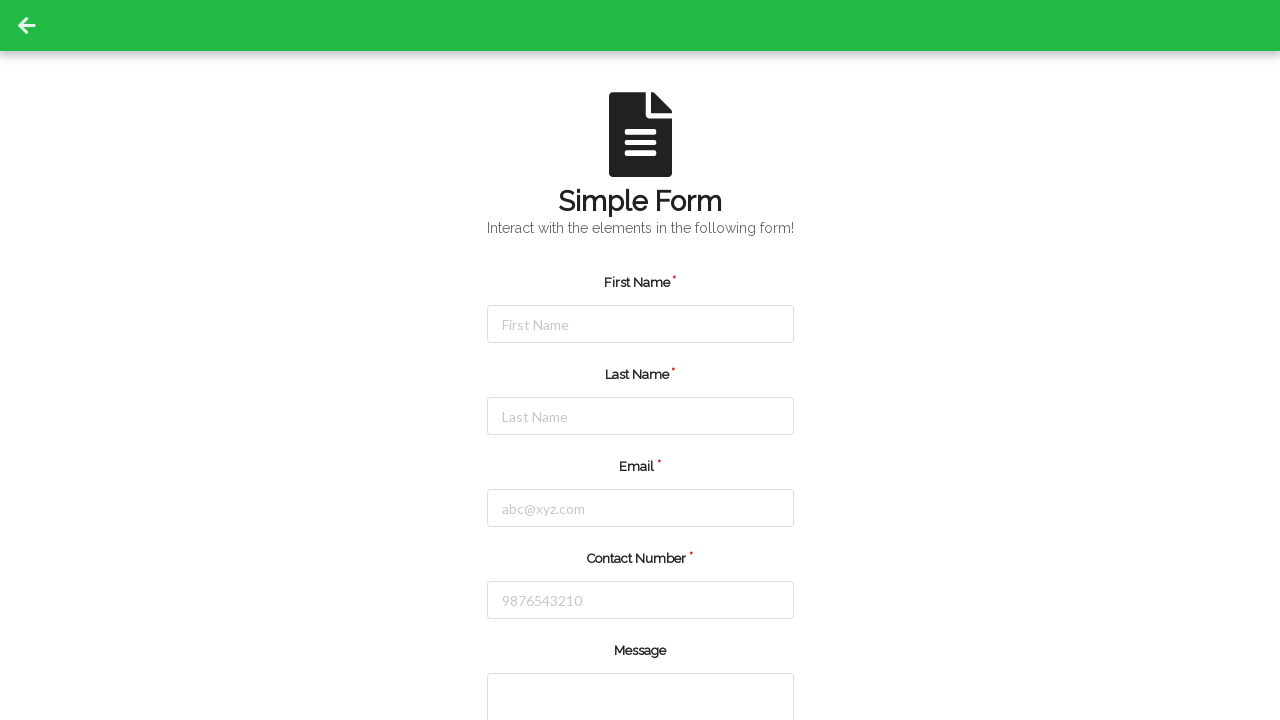

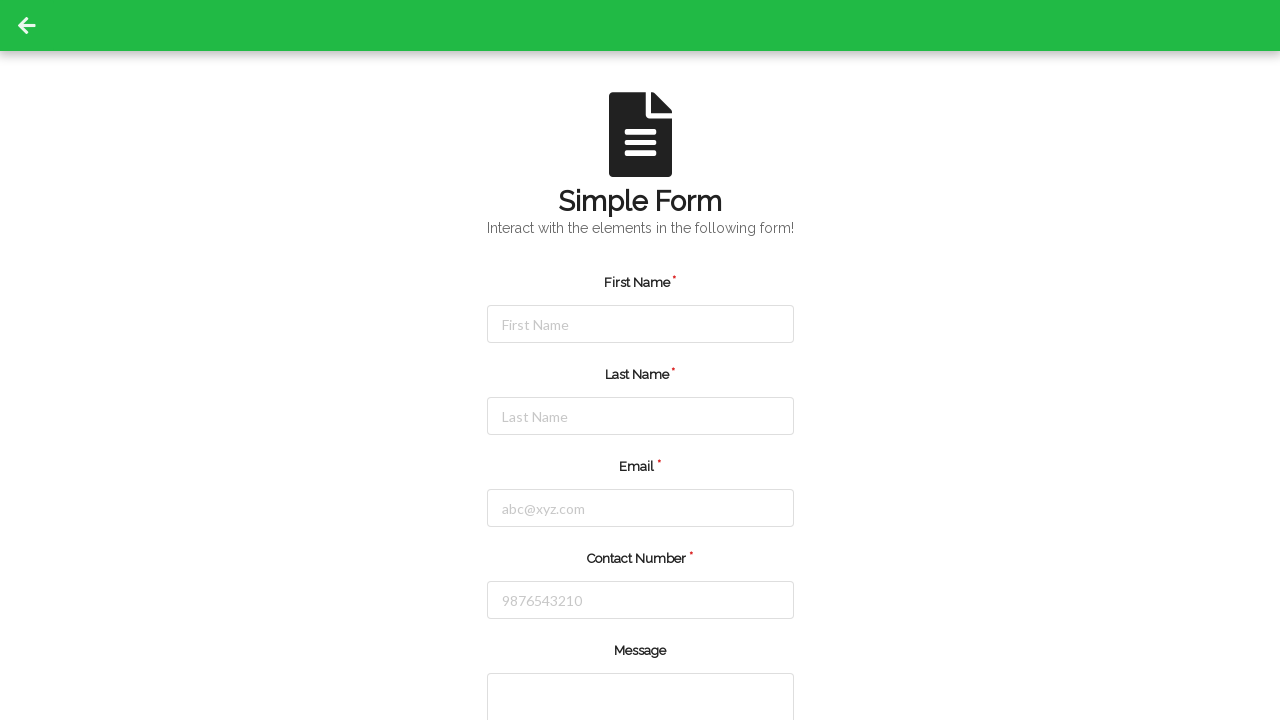